Tests keyboard key press functionality by sending a space key to an input element and verifying the displayed result shows the correct key was pressed

Starting URL: http://the-internet.herokuapp.com/key_presses

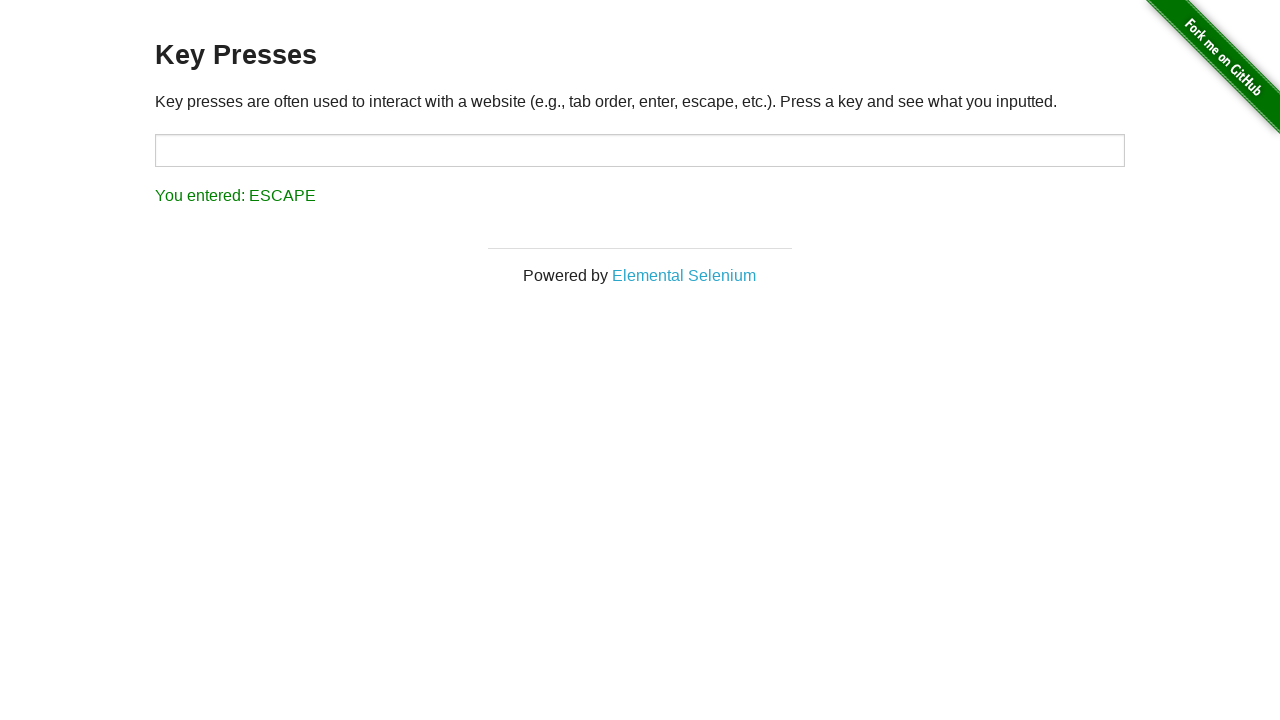

Pressed Space key on target input element on #target
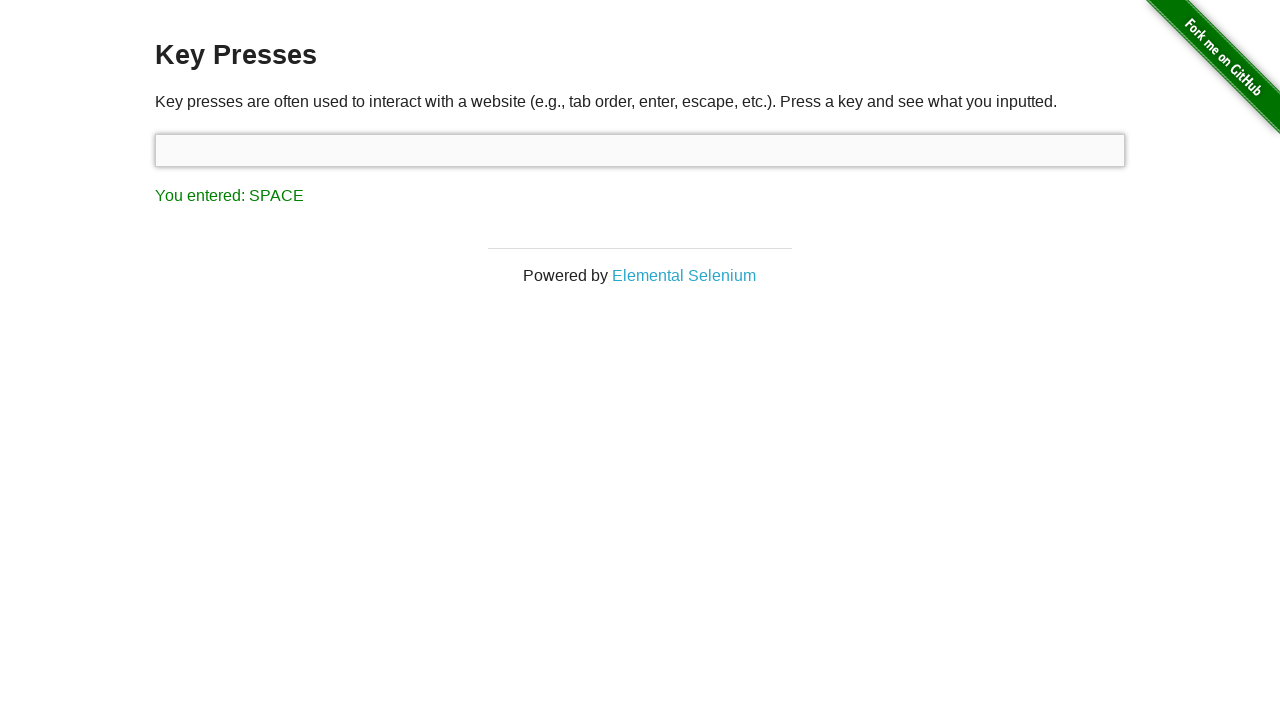

Waited for result element to be visible
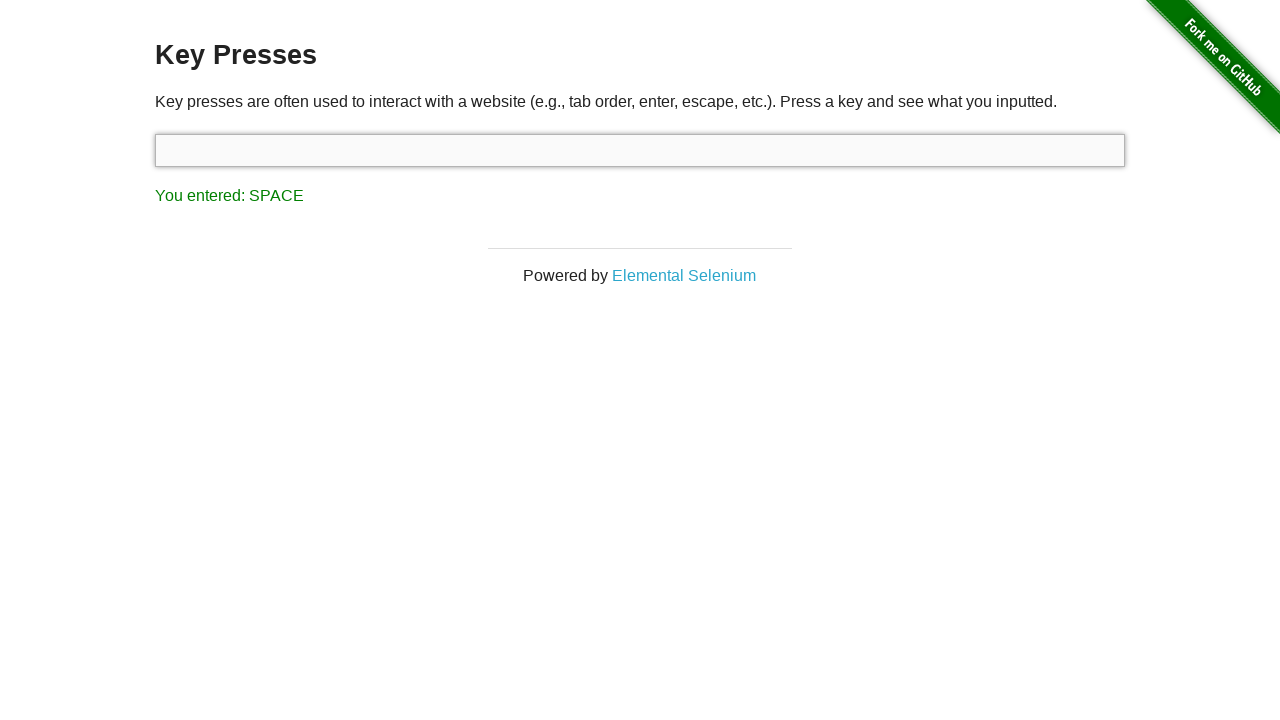

Verified result text shows 'You entered: SPACE'
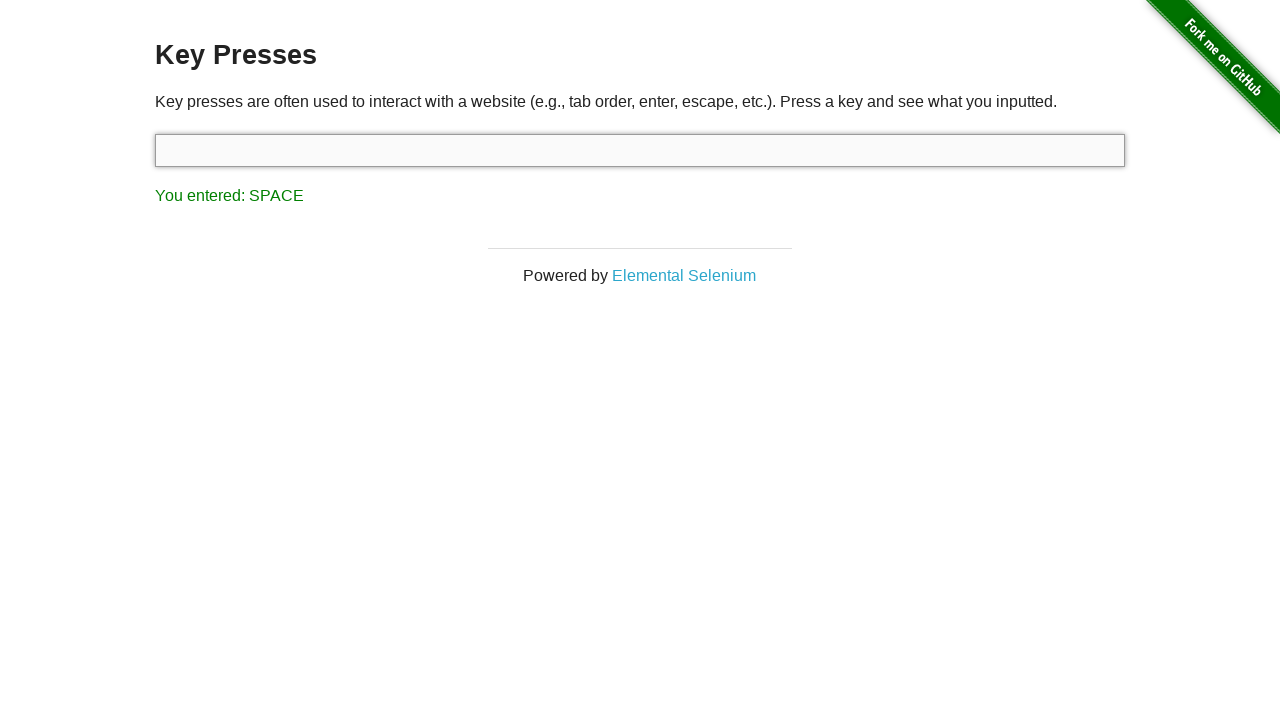

Pressed Tab key using keyboard
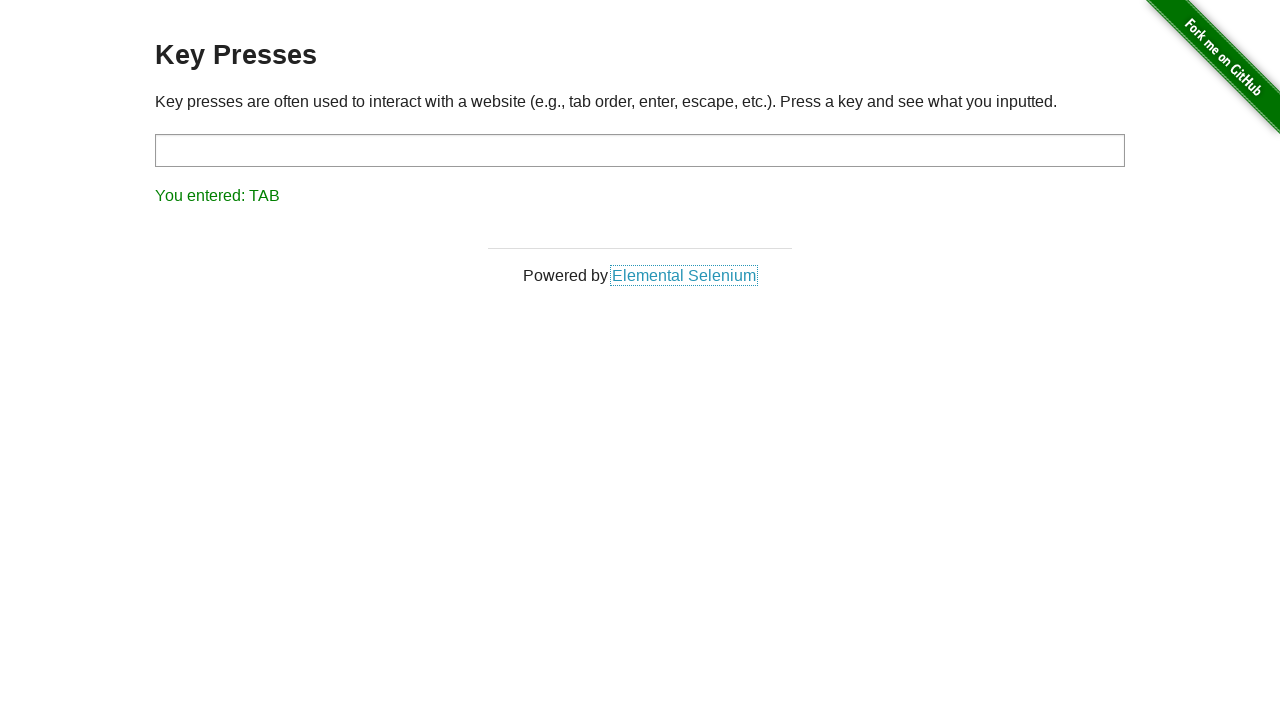

Verified result text shows 'You entered: TAB'
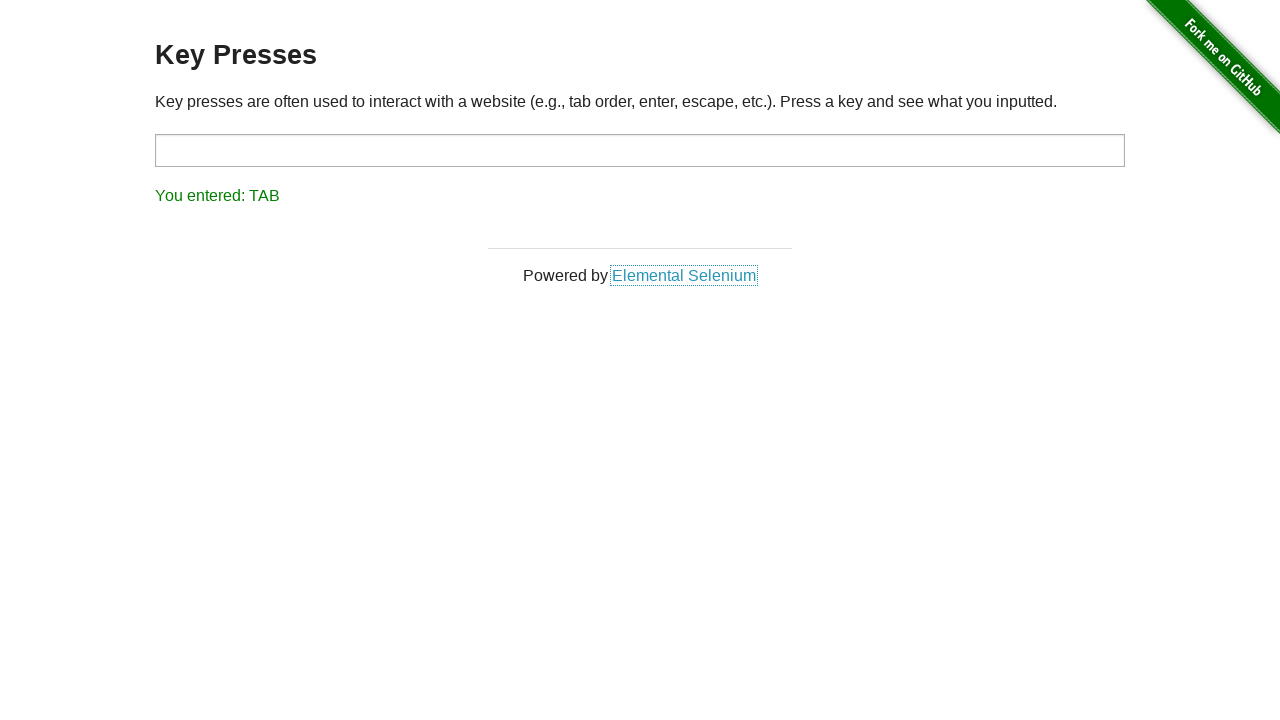

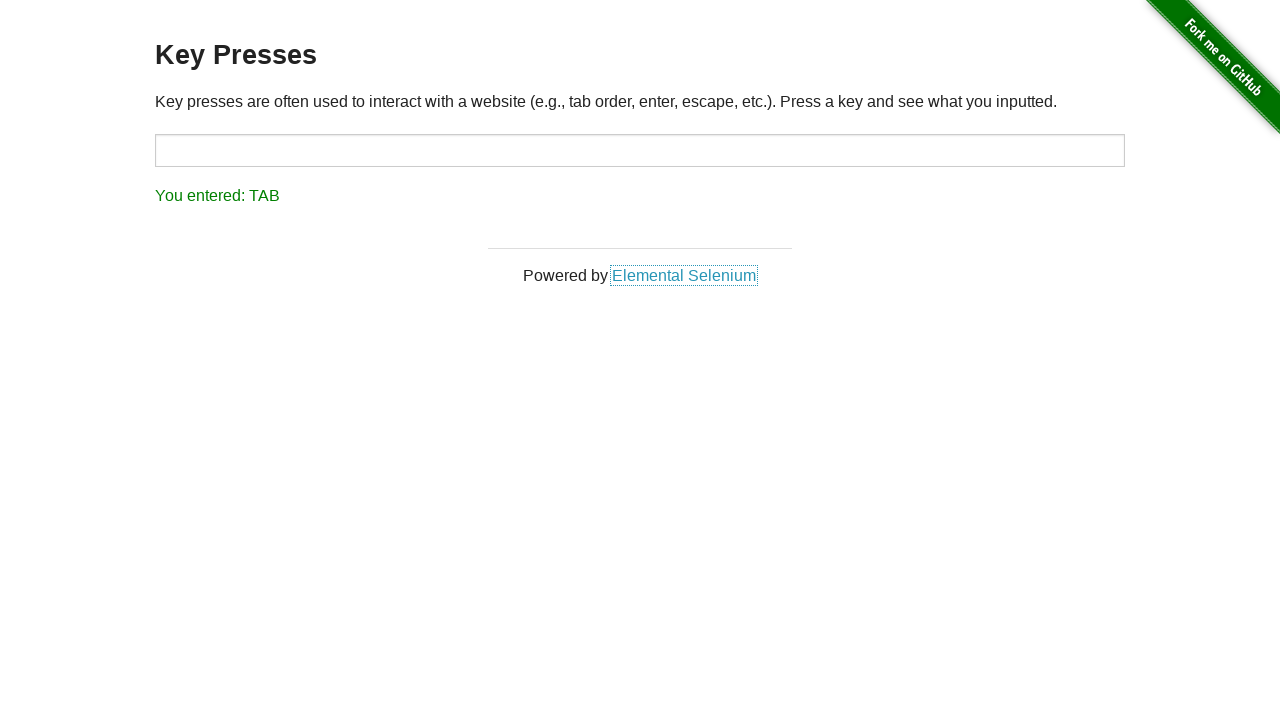